Tests dynamic loading functionality by clicking a start button and verifying that hidden text becomes visible after loading completes

Starting URL: http://the-internet.herokuapp.com/dynamic_loading/1

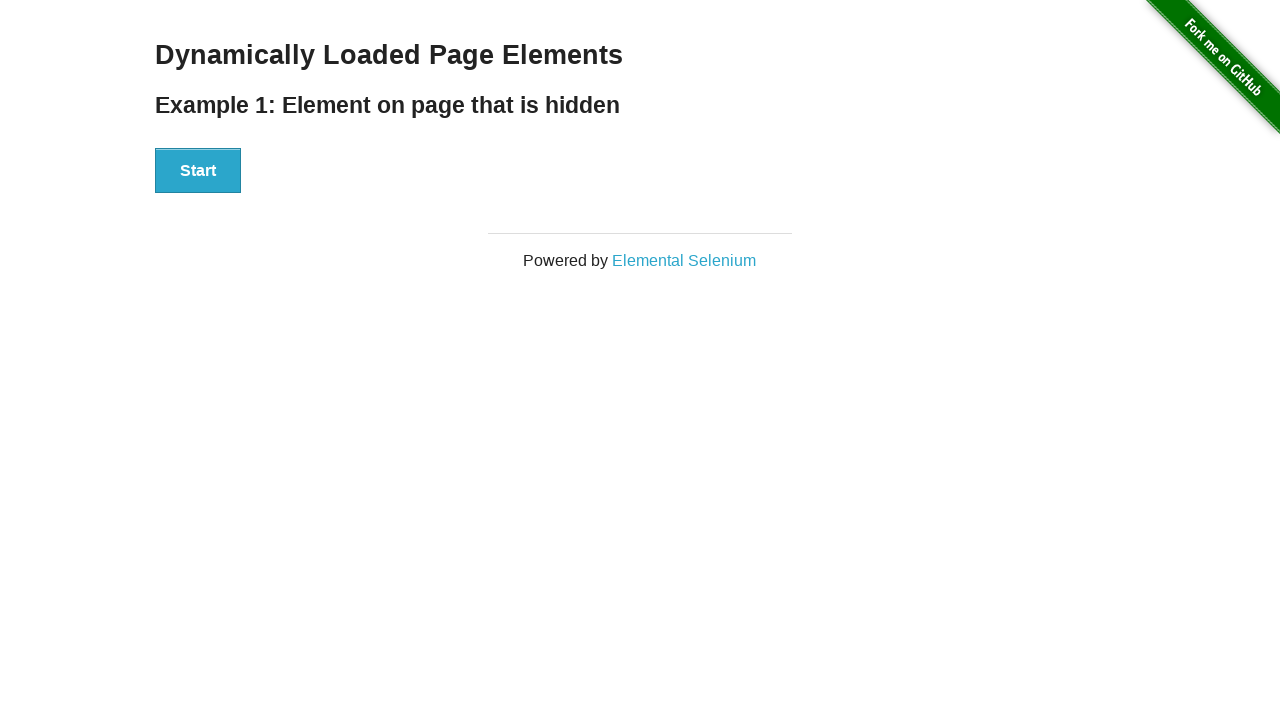

Verified that the finish text element is initially hidden
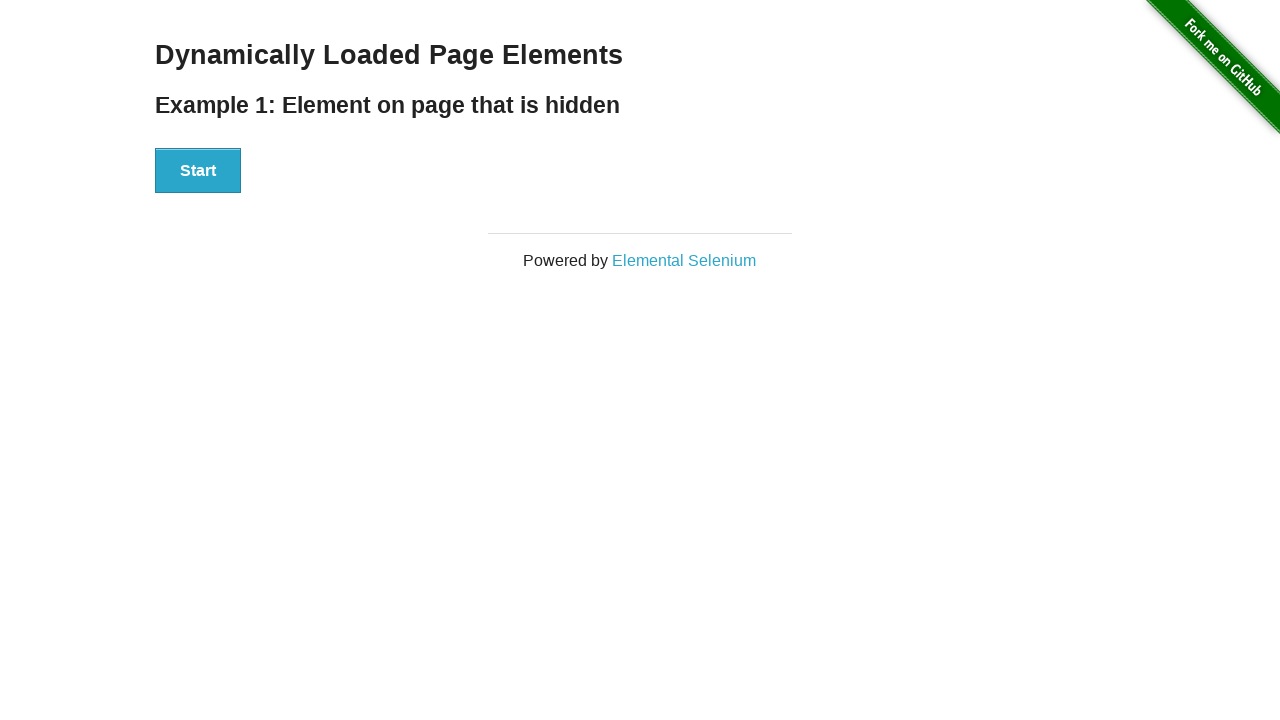

Clicked the start button to trigger dynamic loading at (198, 171) on #start > button
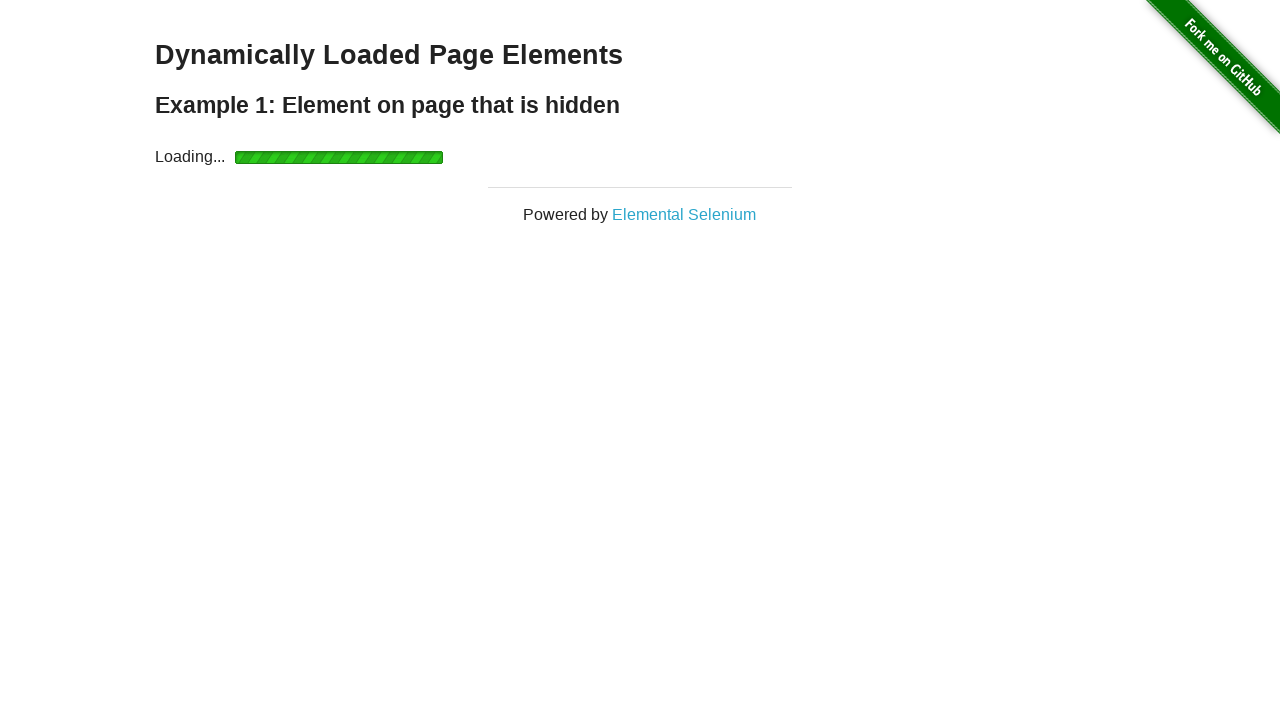

Waited for the finish text element to become visible after loading completes
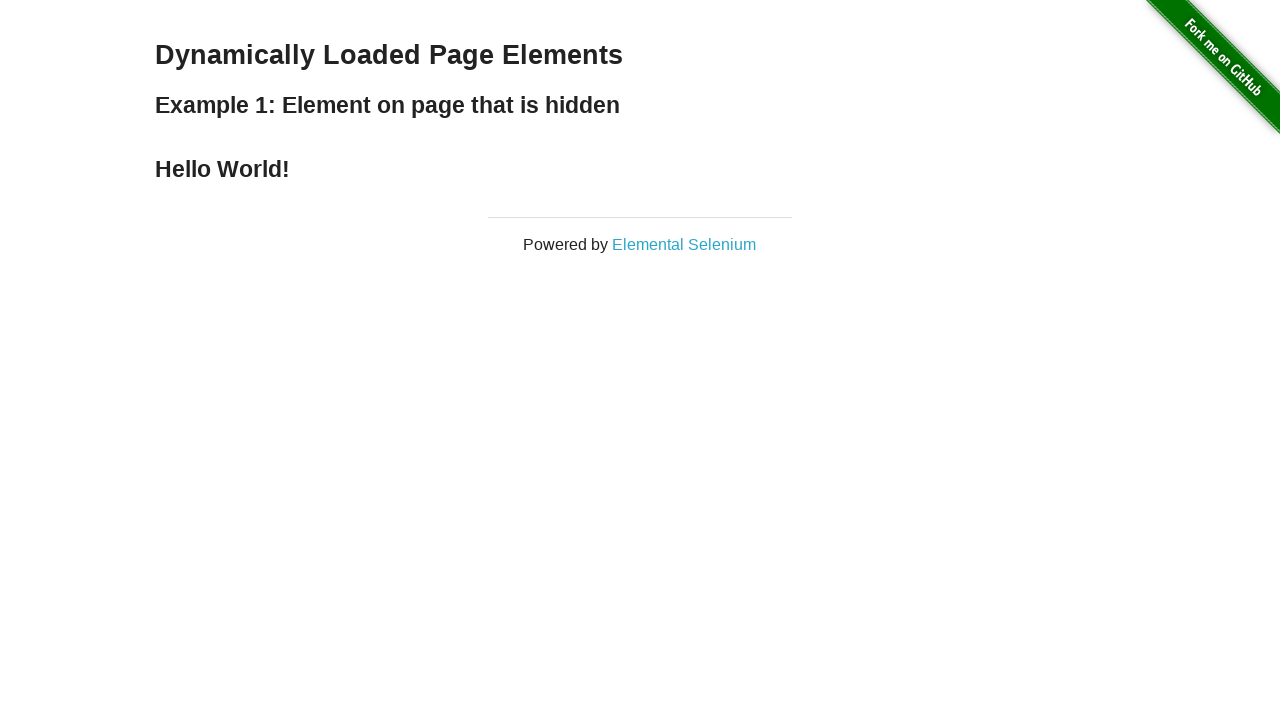

Verified that the finish text element is now visible
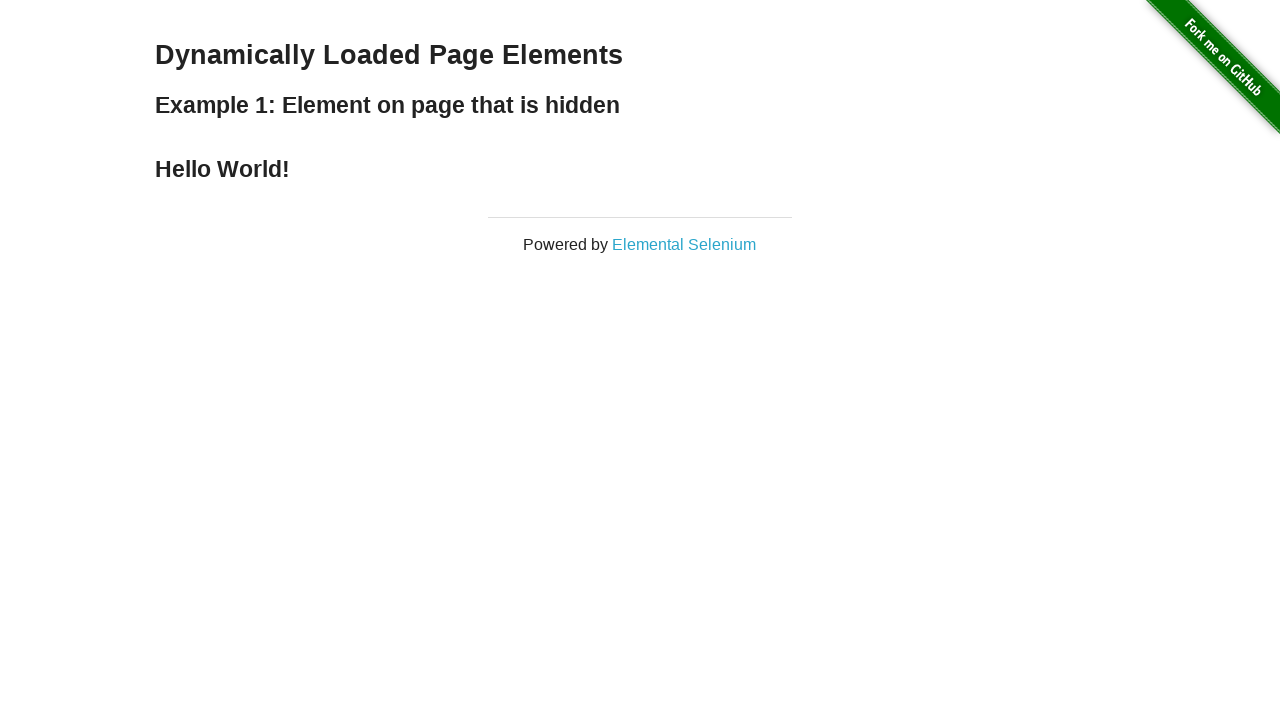

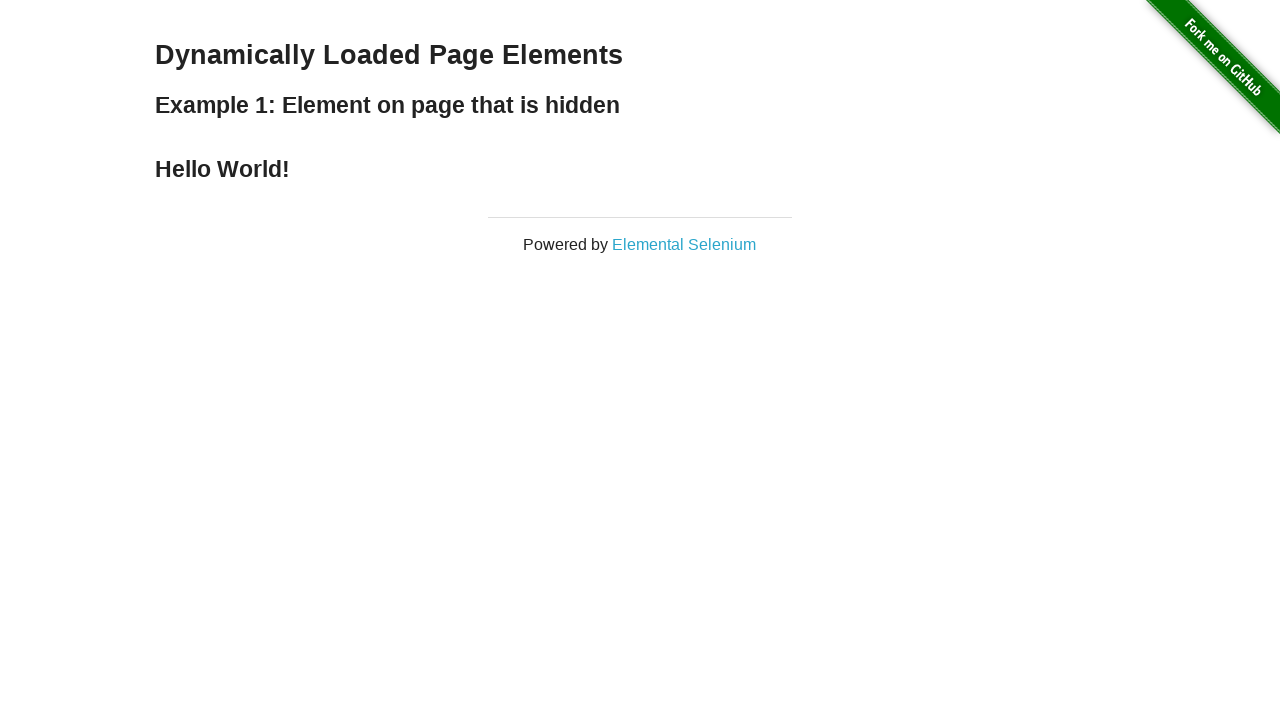